Tests selecting a skill from dropdown by index position

Starting URL: https://demo.automationtesting.in/Register.html

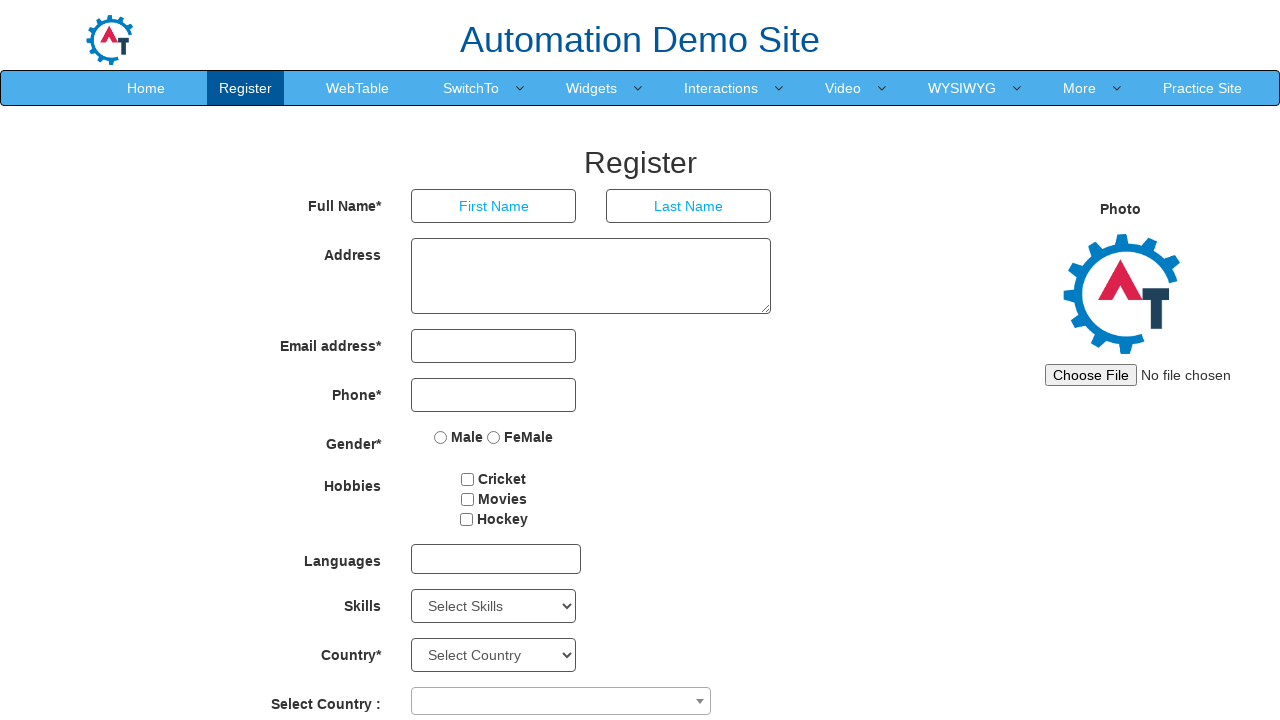

Selected skill from dropdown by index 2 (3rd option) on #Skills
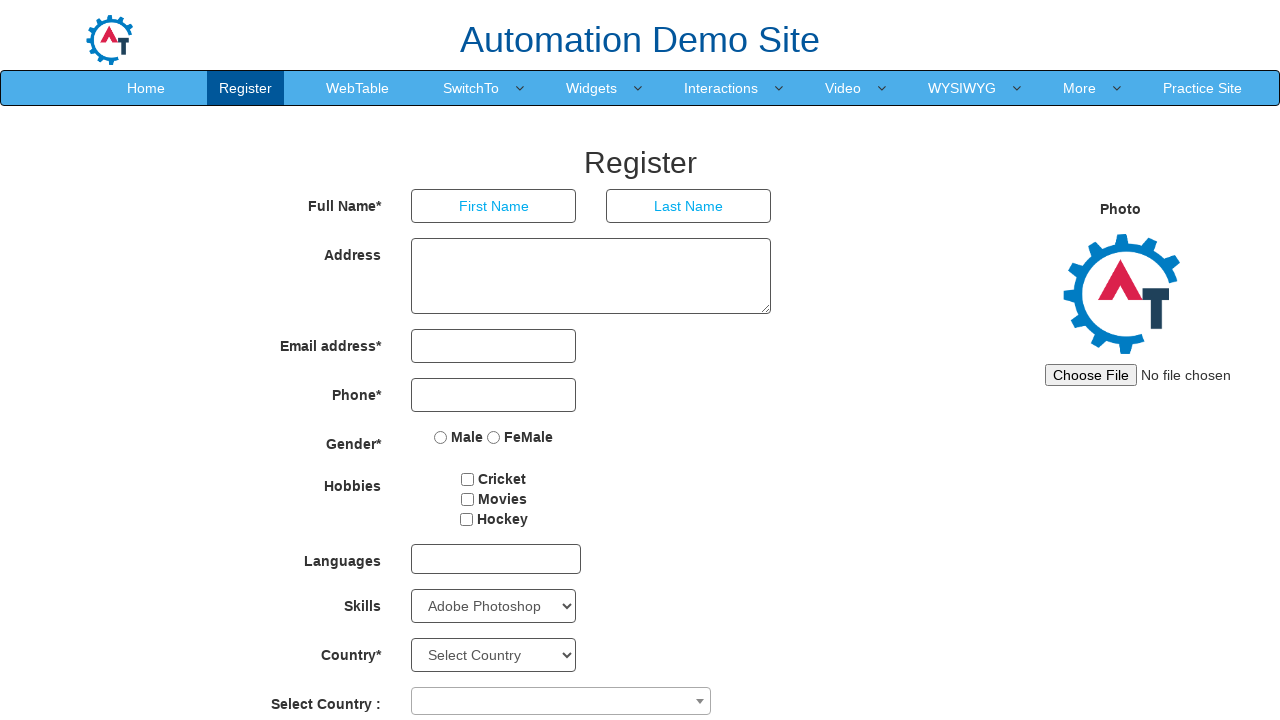

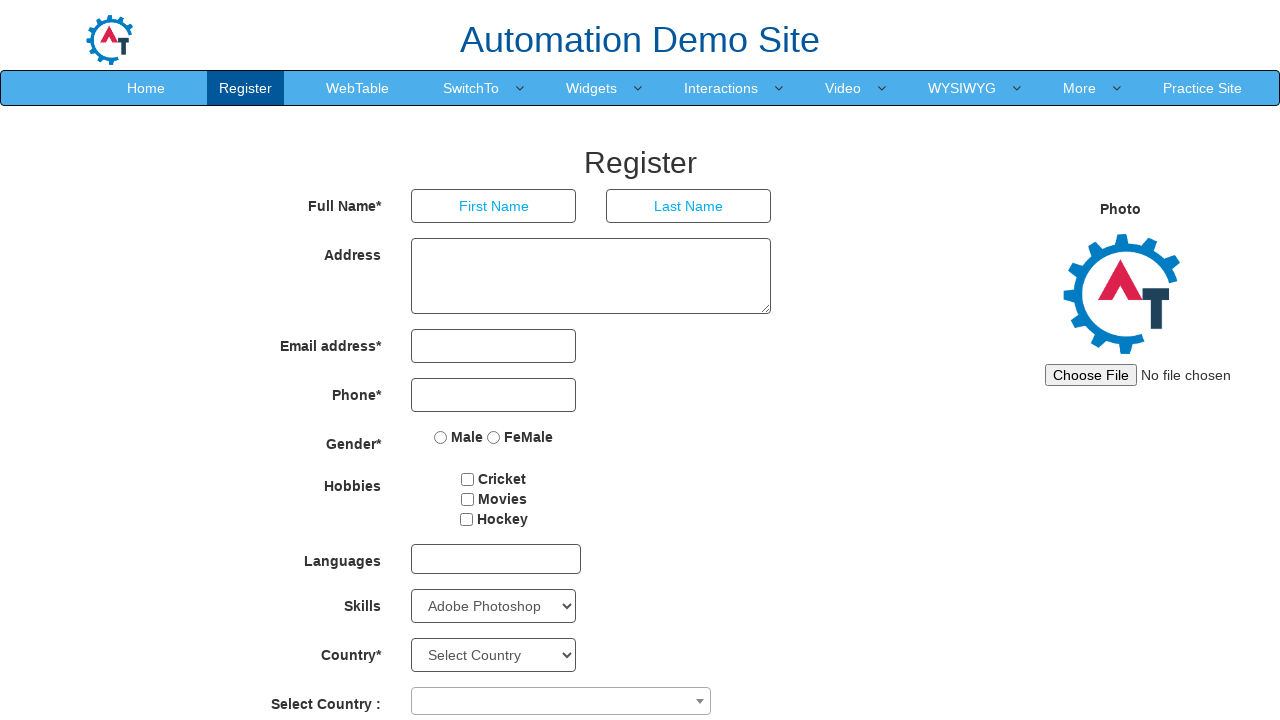